Tests hover functionality by moving mouse over a user avatar element to reveal a hidden "View profile" link, then clicking it to navigate to the profile page.

Starting URL: http://the-internet.herokuapp.com/hovers

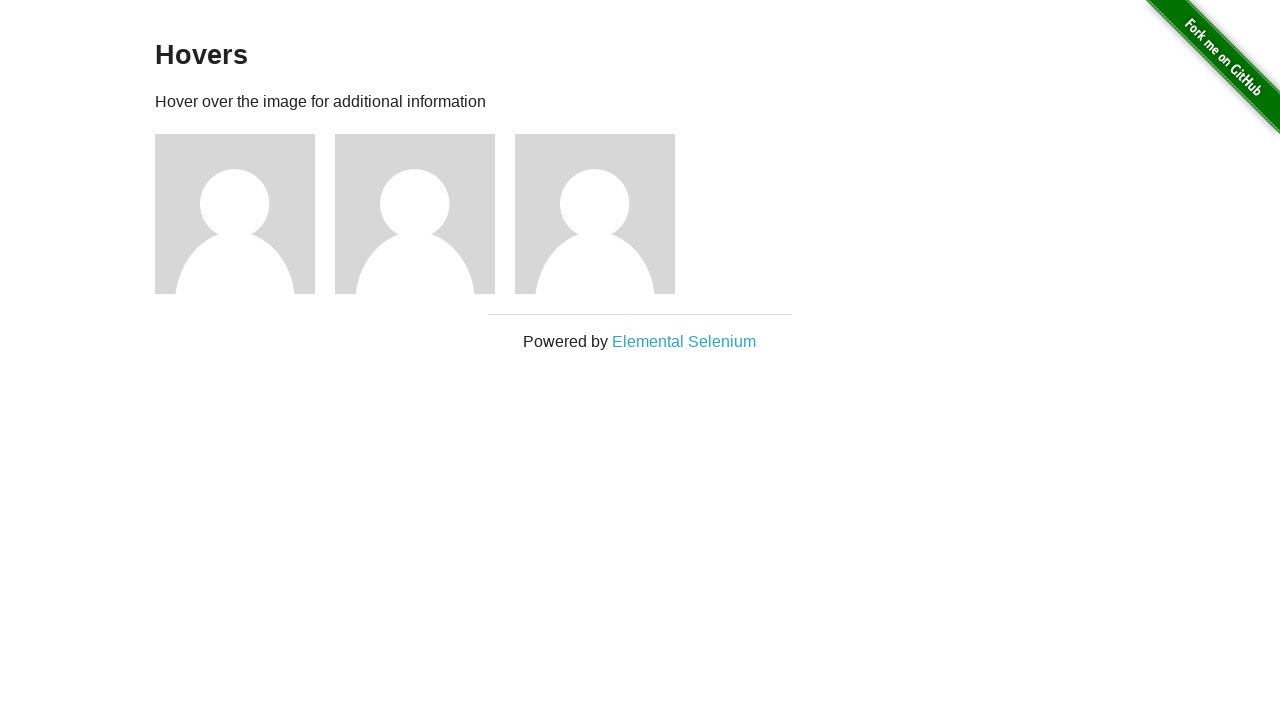

Hovered over first user avatar to reveal hidden 'View profile' link at (235, 214) on [alt='User Avatar'] >> nth=0
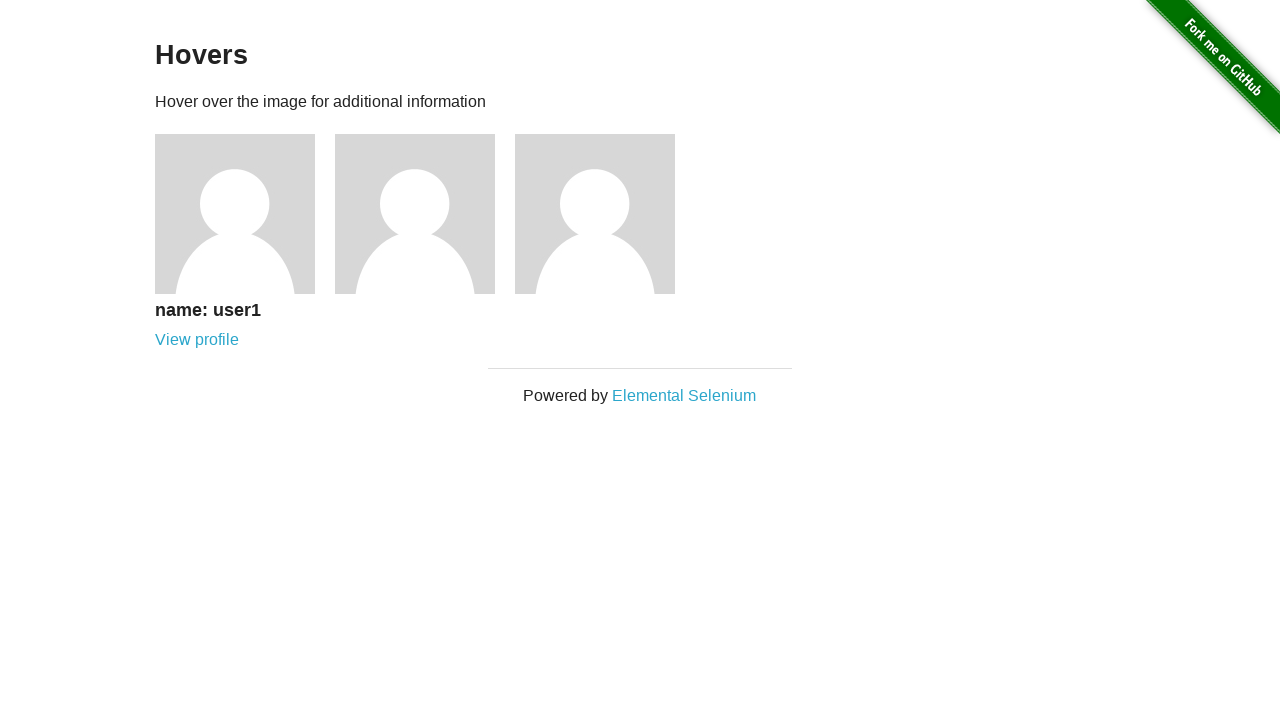

Clicked 'View profile' link to navigate to profile page at (197, 340) on text=View profile
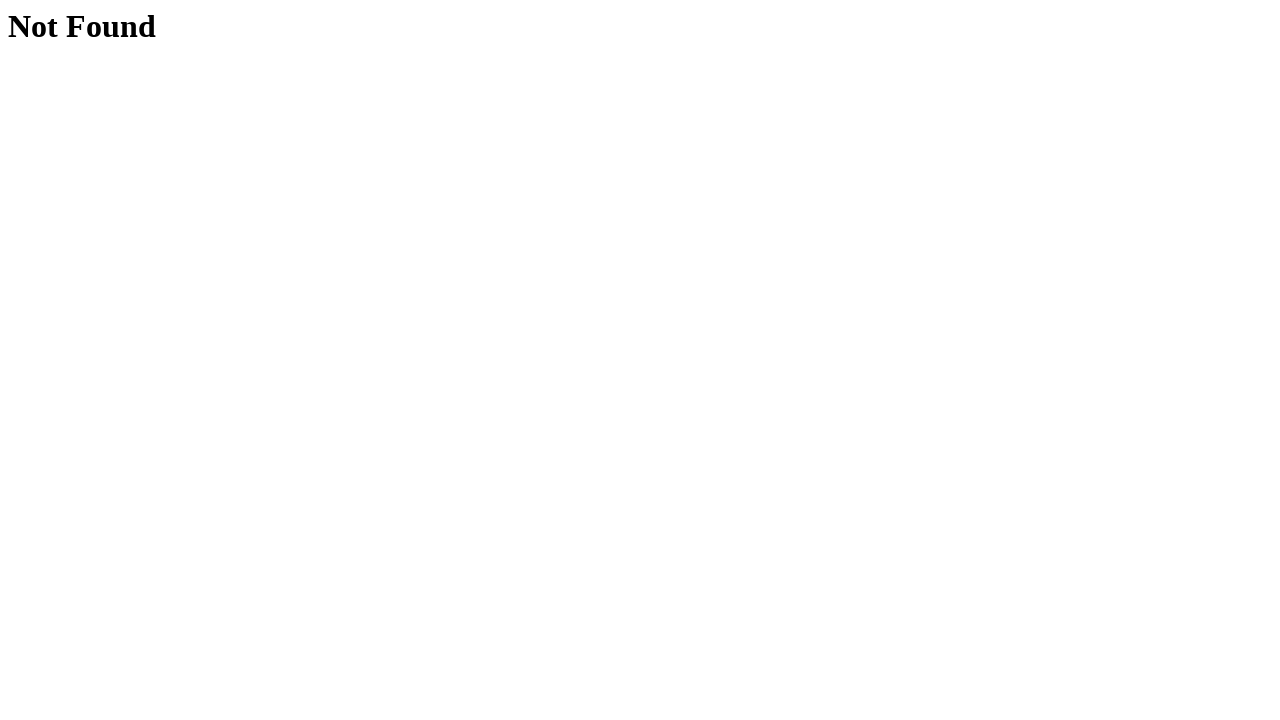

Profile page loaded successfully with h1 element visible
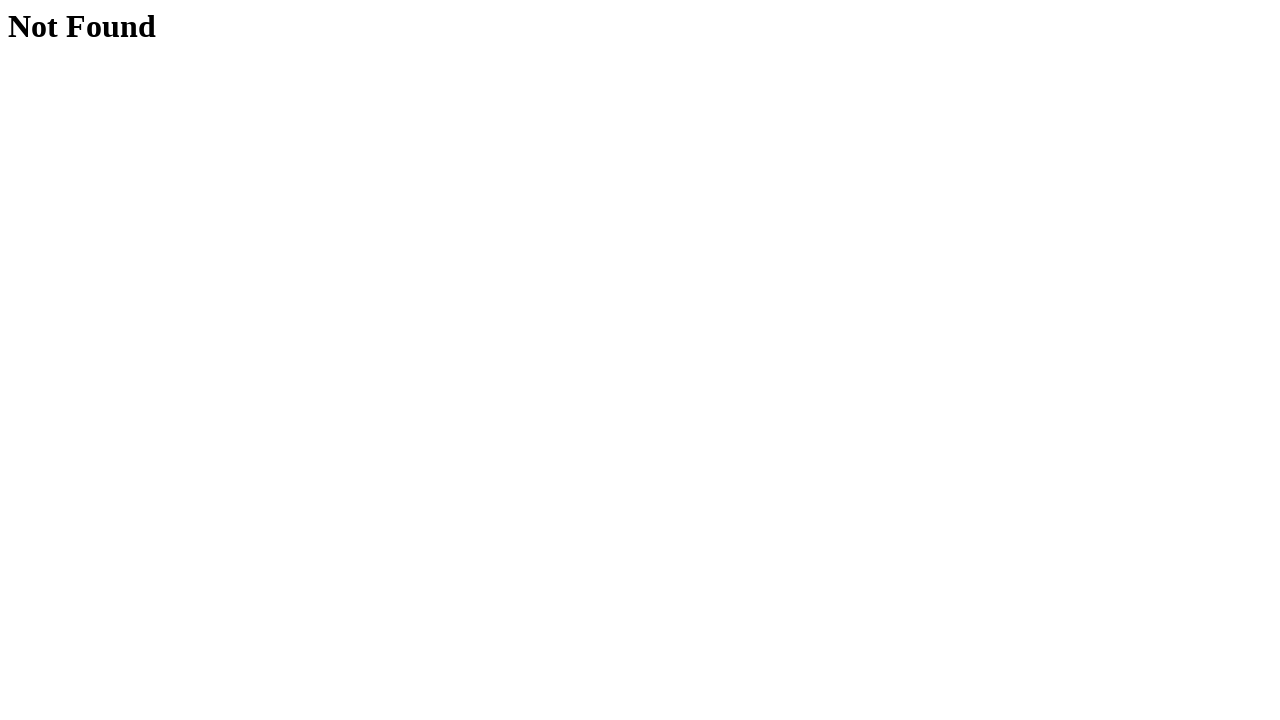

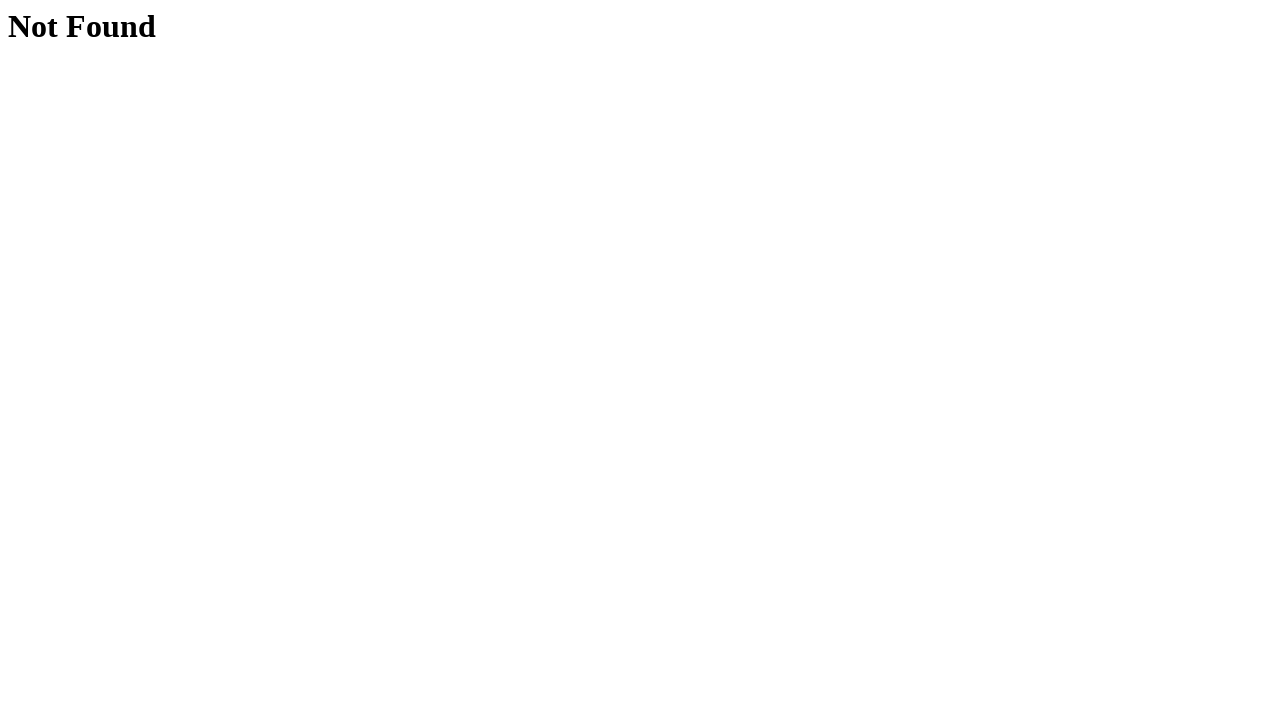